Tests registration form validation by submitting empty fields and verifying error messages are displayed for all required fields

Starting URL: https://alada.vn/tai-khoan/dang-ky.html/

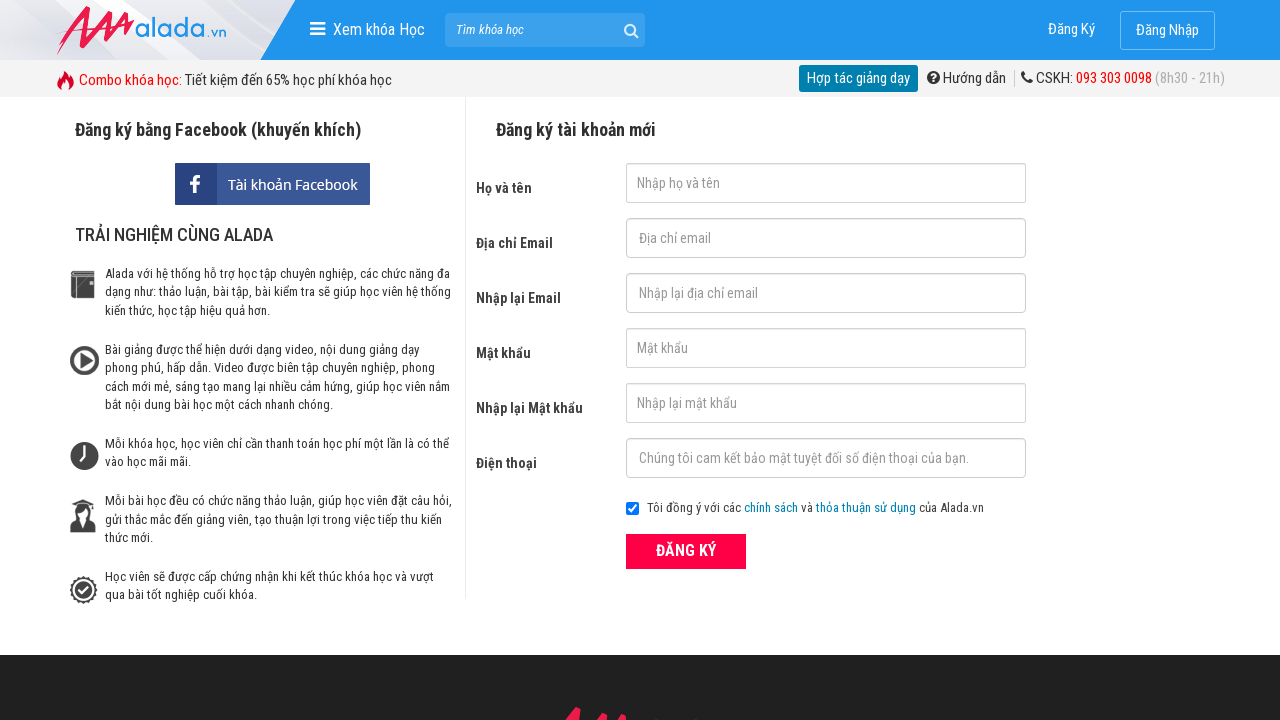

Cleared first name field on #txtFirstname
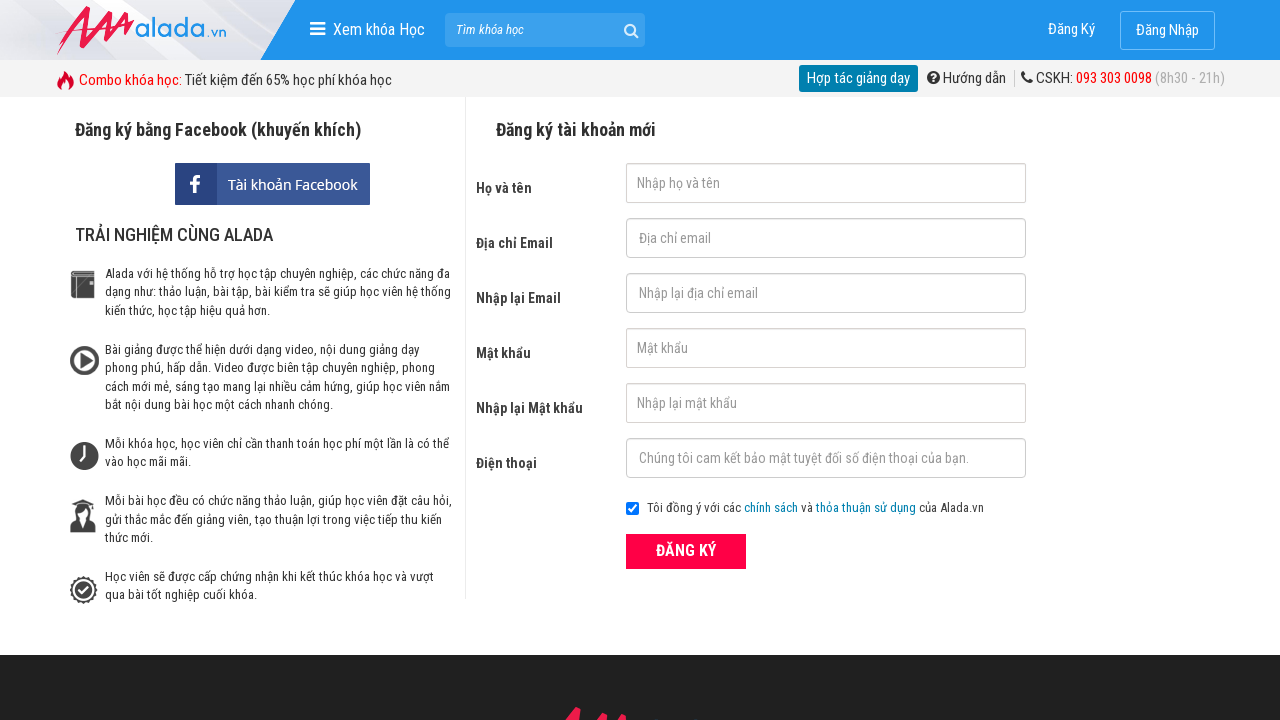

Cleared confirm email field on #txtCEmail
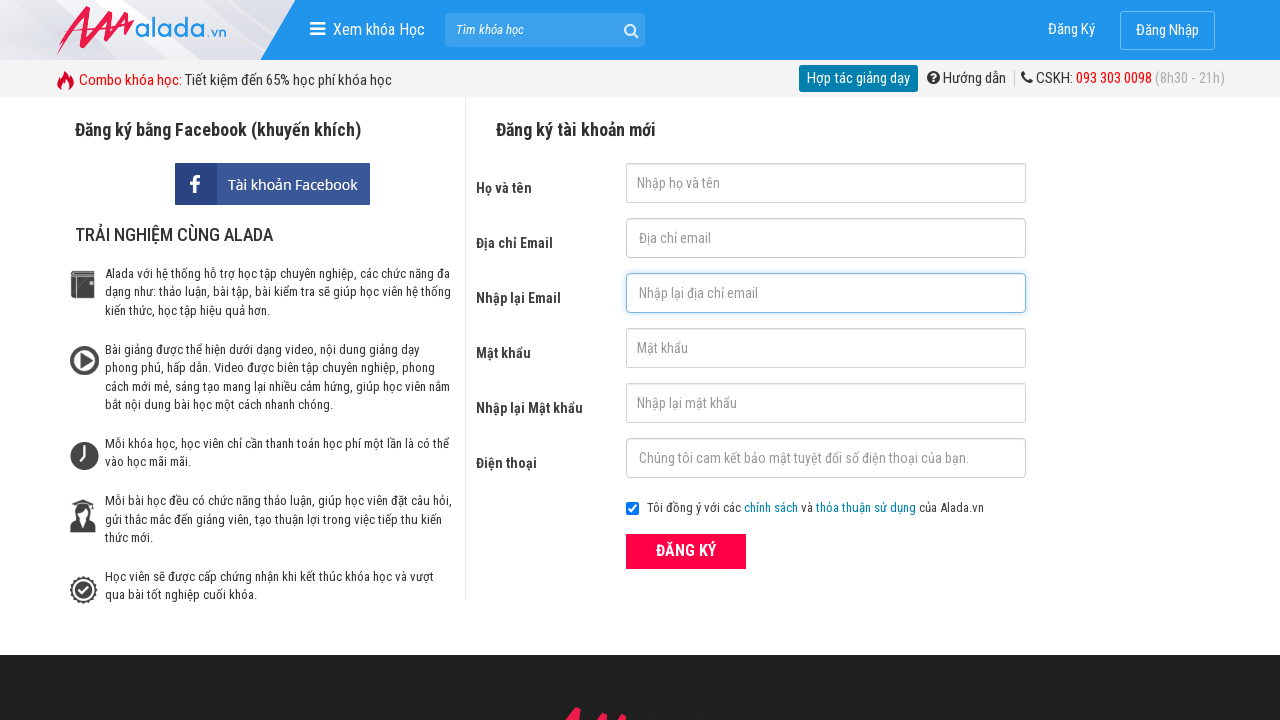

Cleared email field on #txtEmail
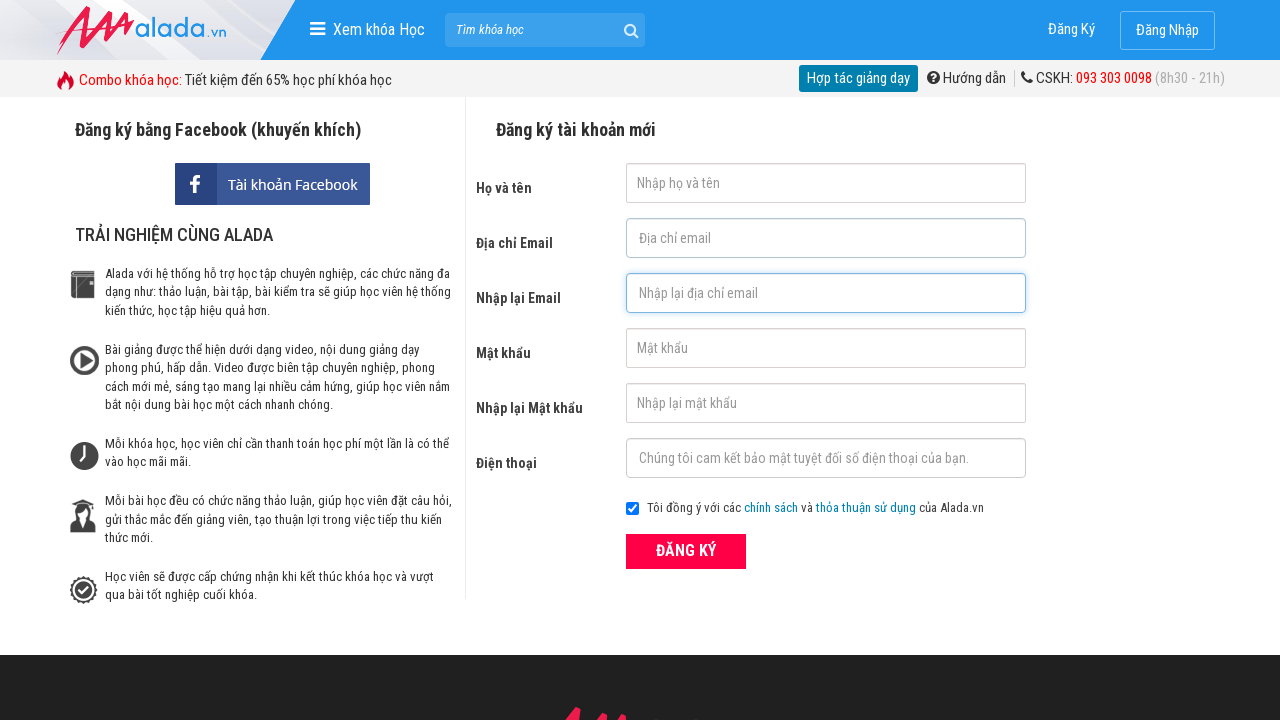

Cleared password field on #txtPassword
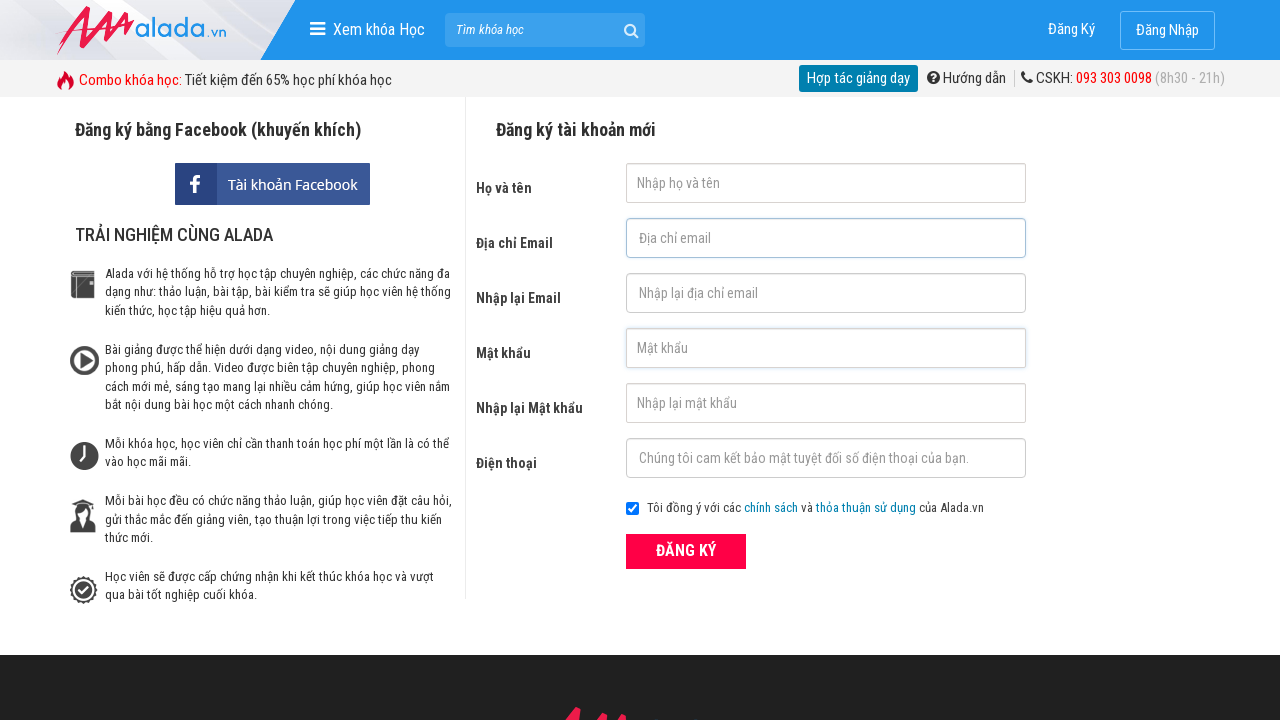

Cleared confirm password field on #txtCPassword
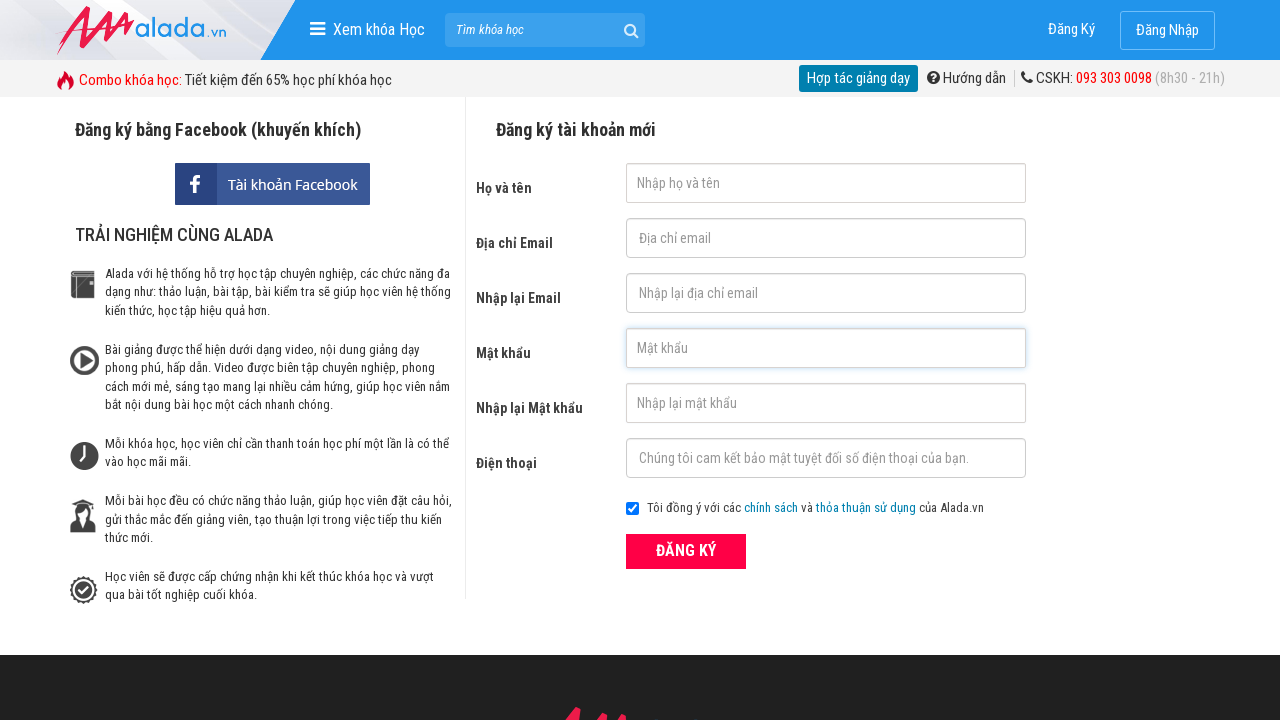

Cleared phone field on #txtPhone
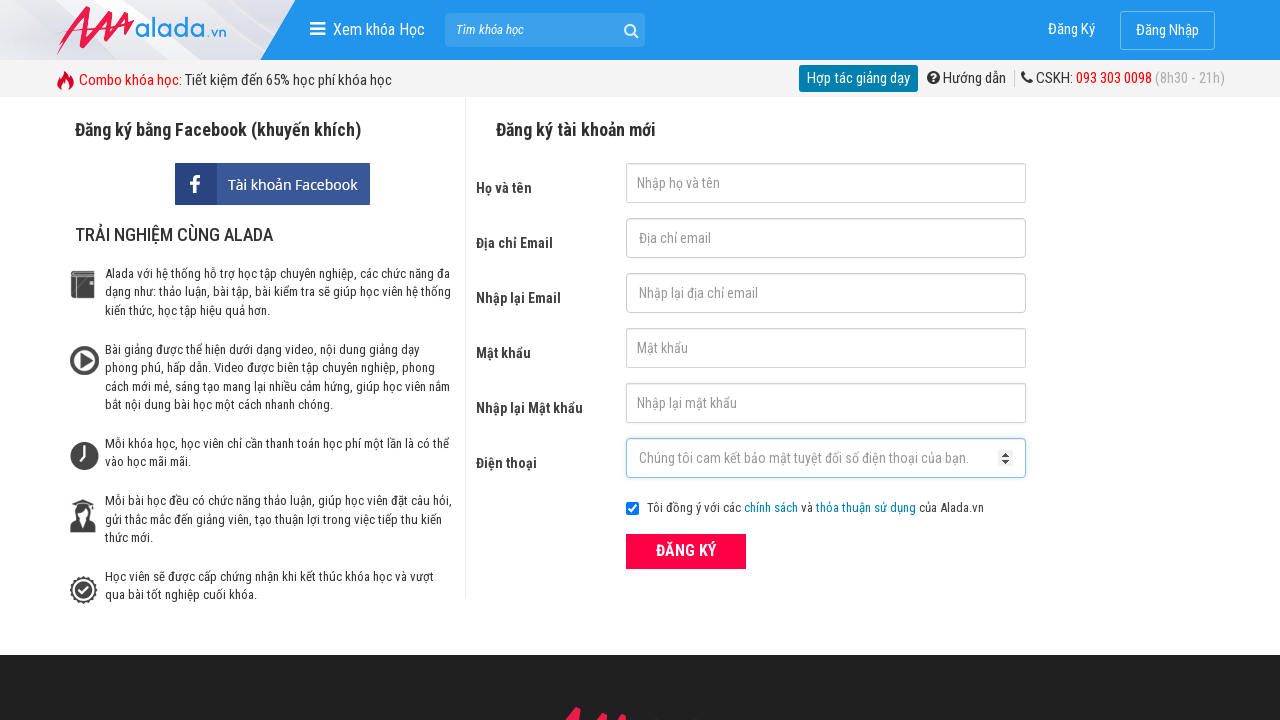

Clicked ĐĂNG KÝ (Register) button with all empty fields at (686, 551) on xpath=//form[@id='frmLogin']//button[text()='ĐĂNG KÝ']
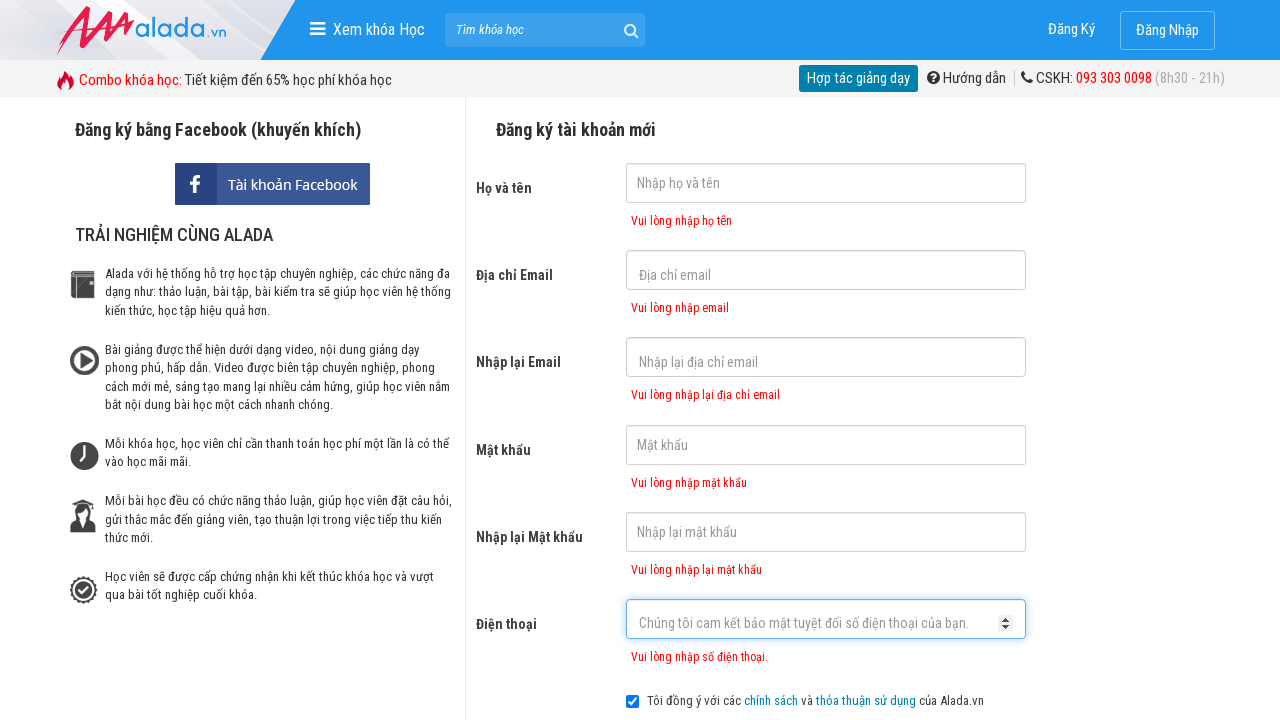

First name error message is displayed
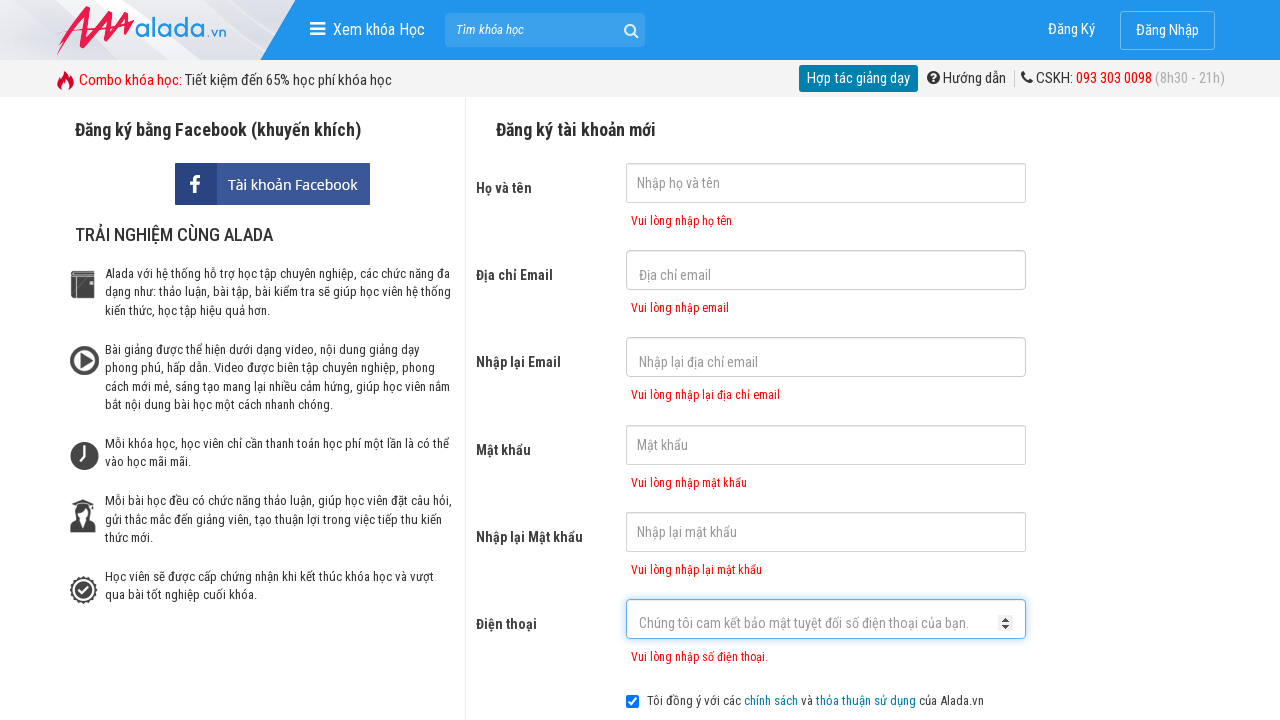

Email error message is displayed
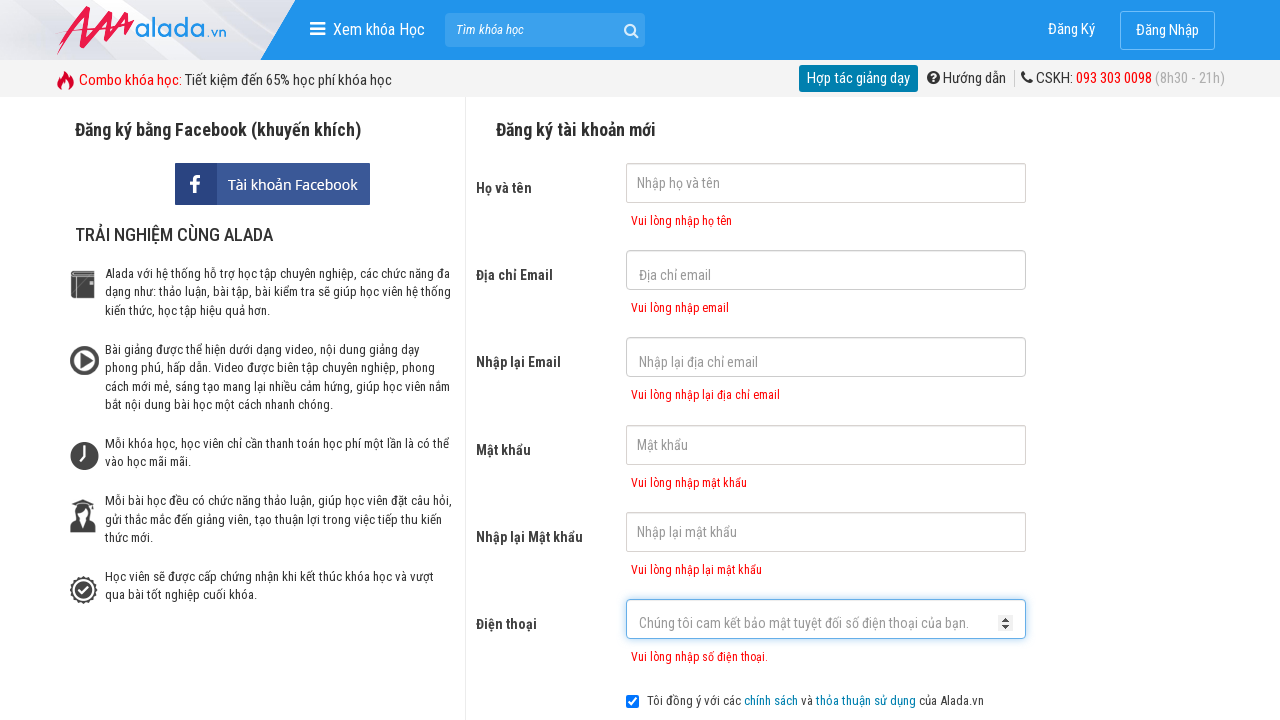

Confirm email error message is displayed
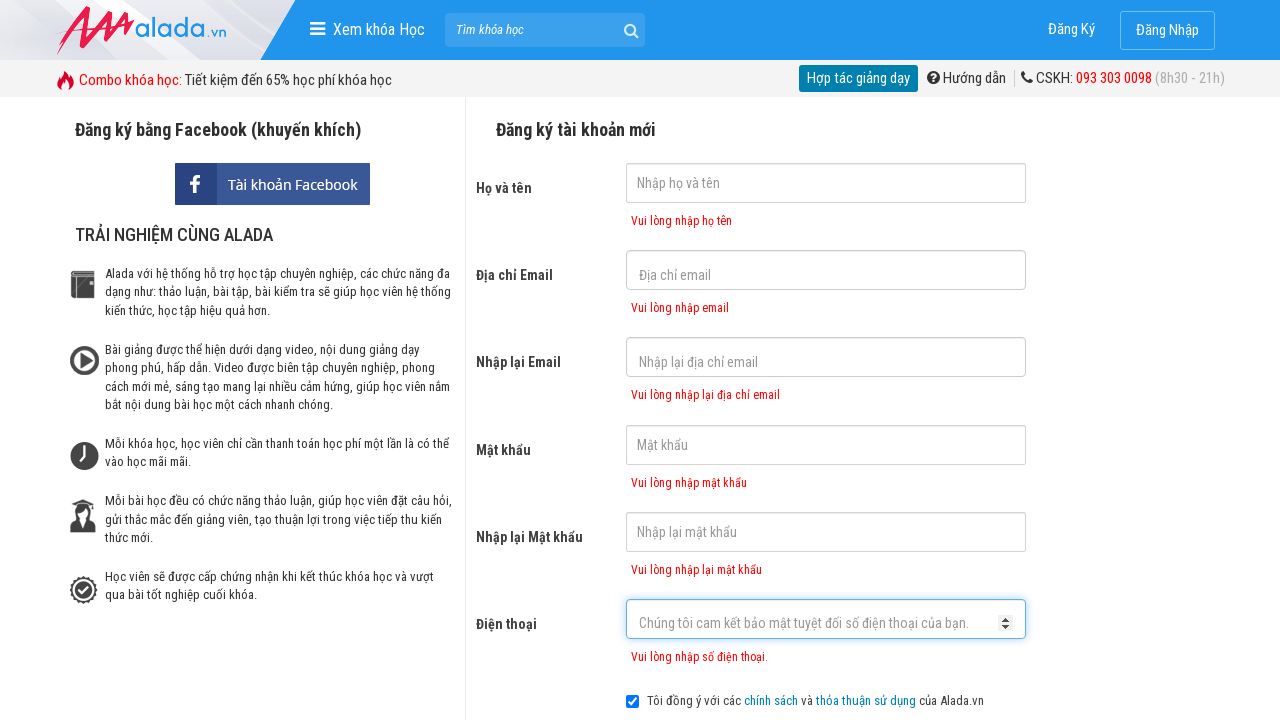

Password error message is displayed
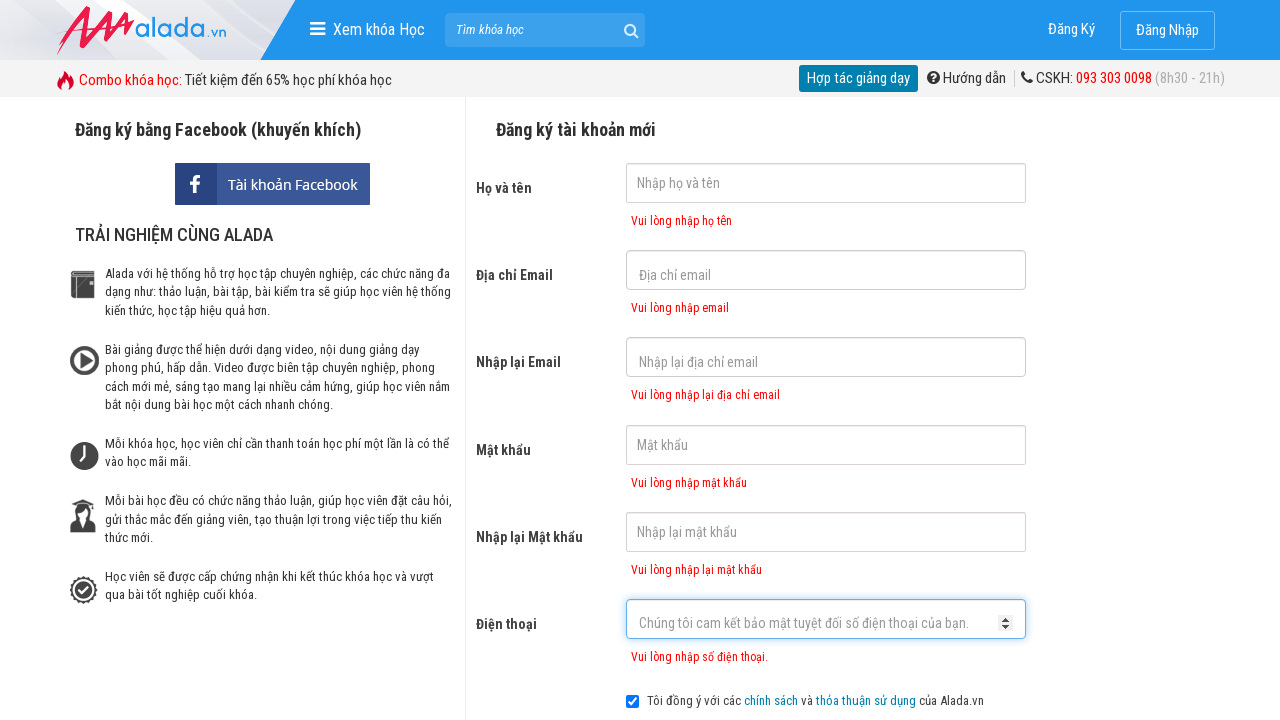

Confirm password error message is displayed
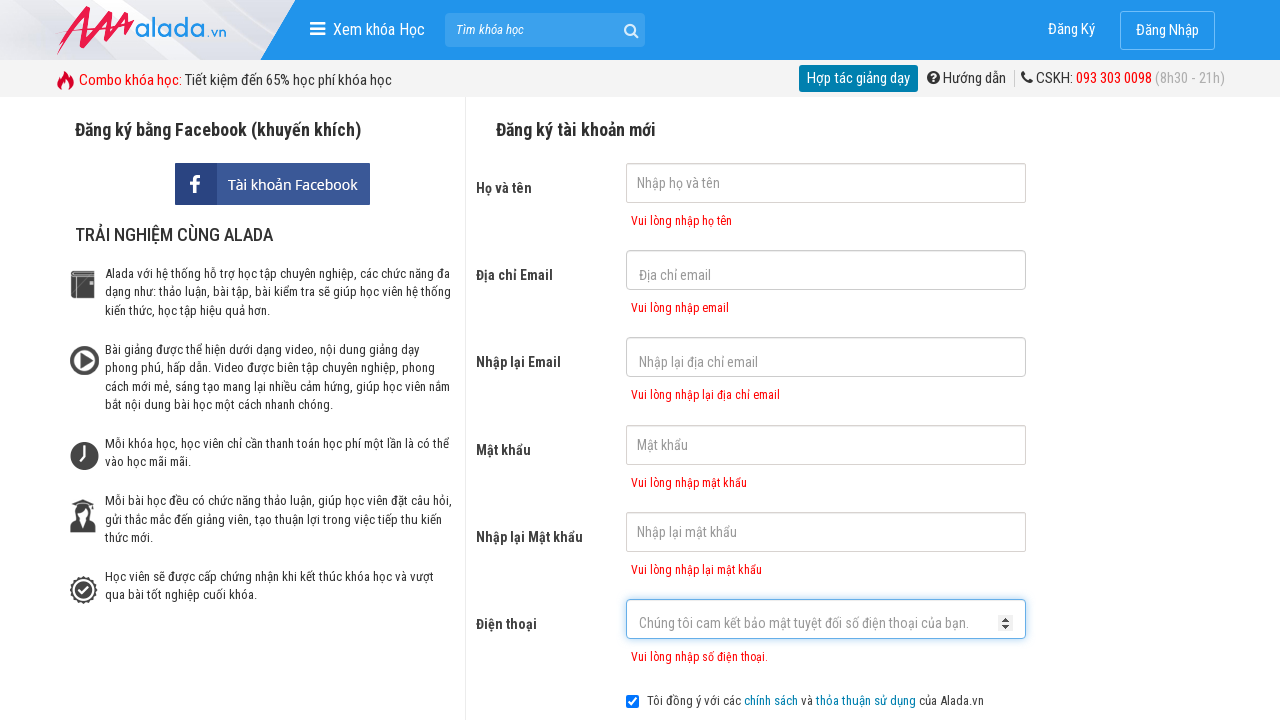

Phone error message is displayed
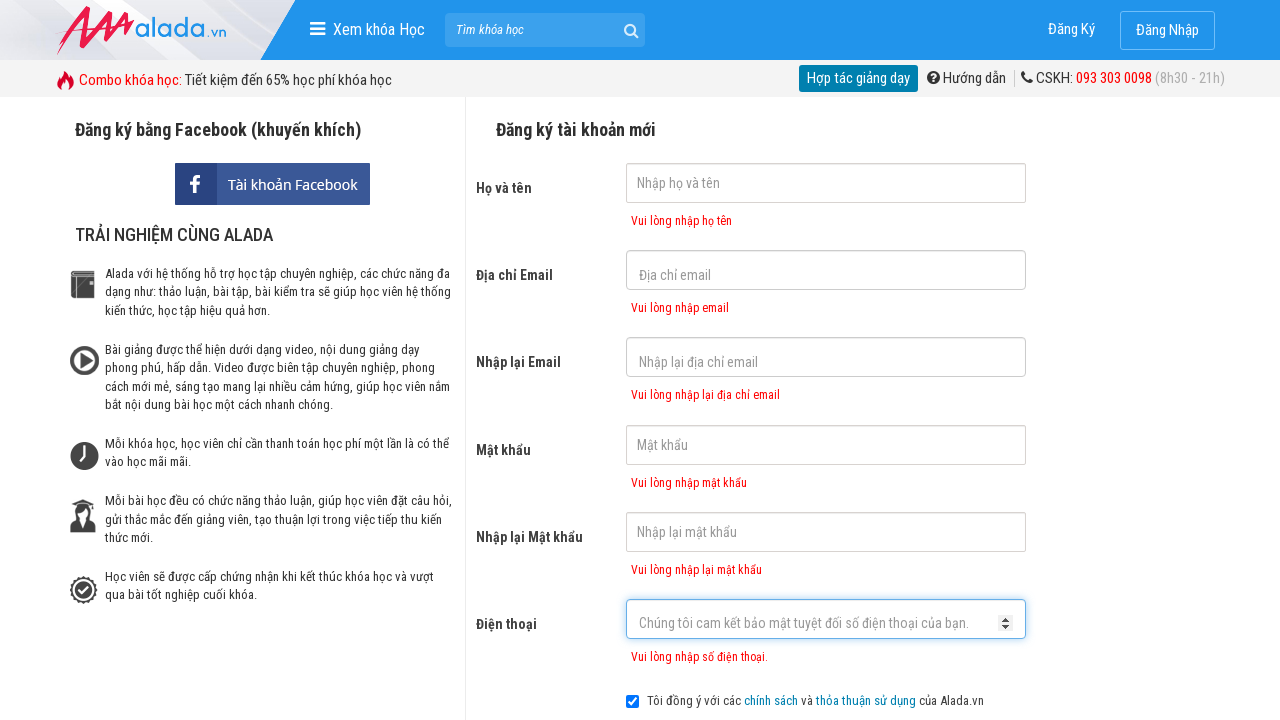

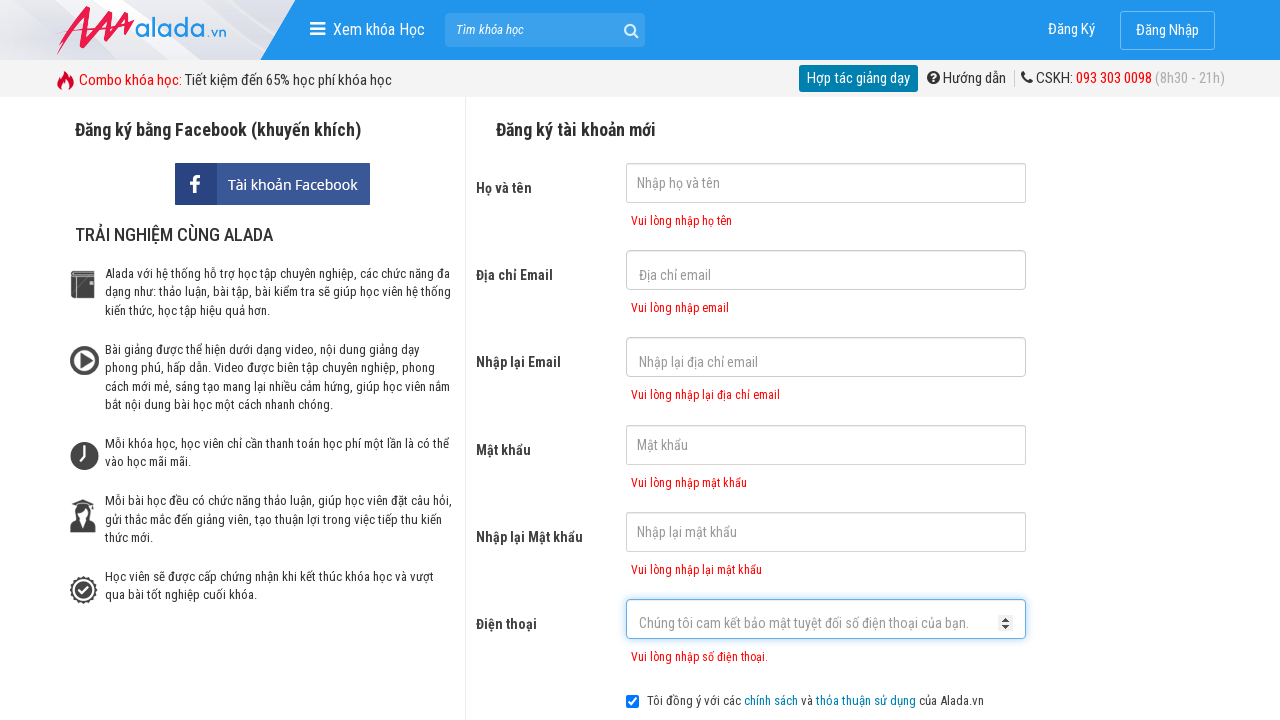